Tests a simple registration form by filling in first name, last name, email, and phone number fields, then submitting the form and handling the confirmation alert.

Starting URL: https://v1.training-support.net/selenium/simple-form

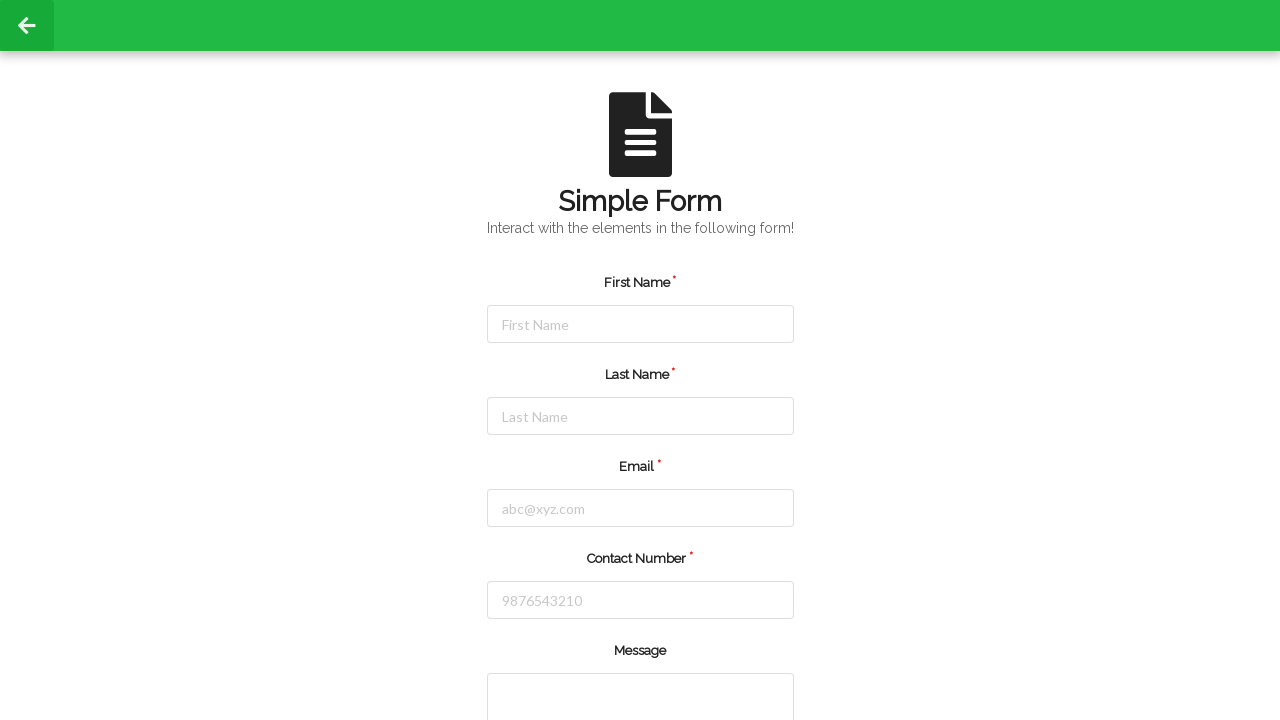

Filled first name field with 'Jennifer' on #firstName
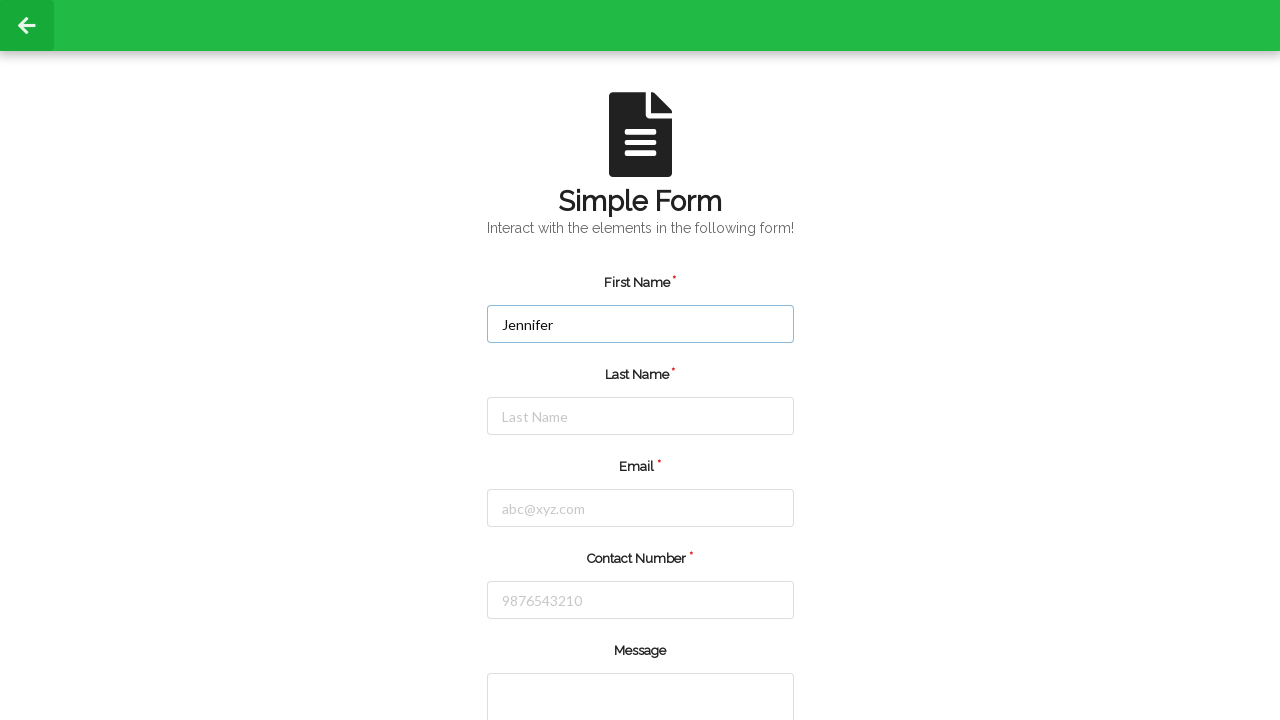

Filled last name field with 'Martinez' on #lastName
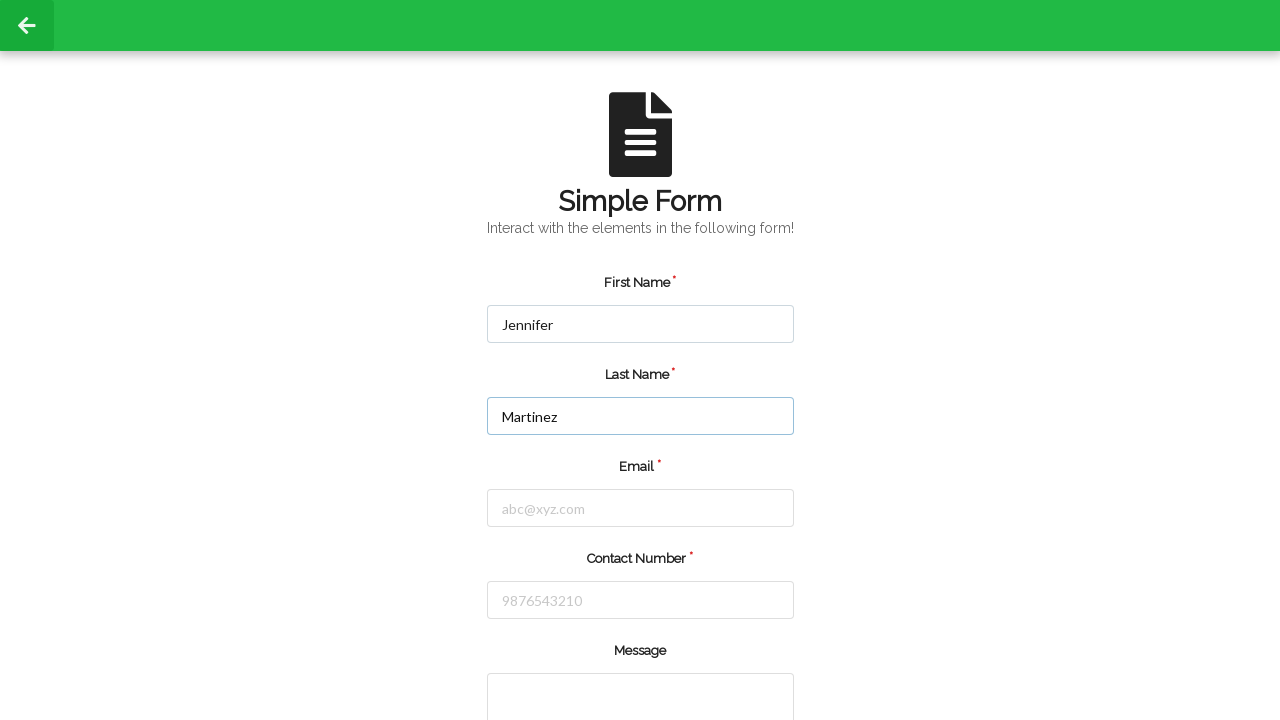

Filled email field with 'jennifer.martinez@example.com' on #email
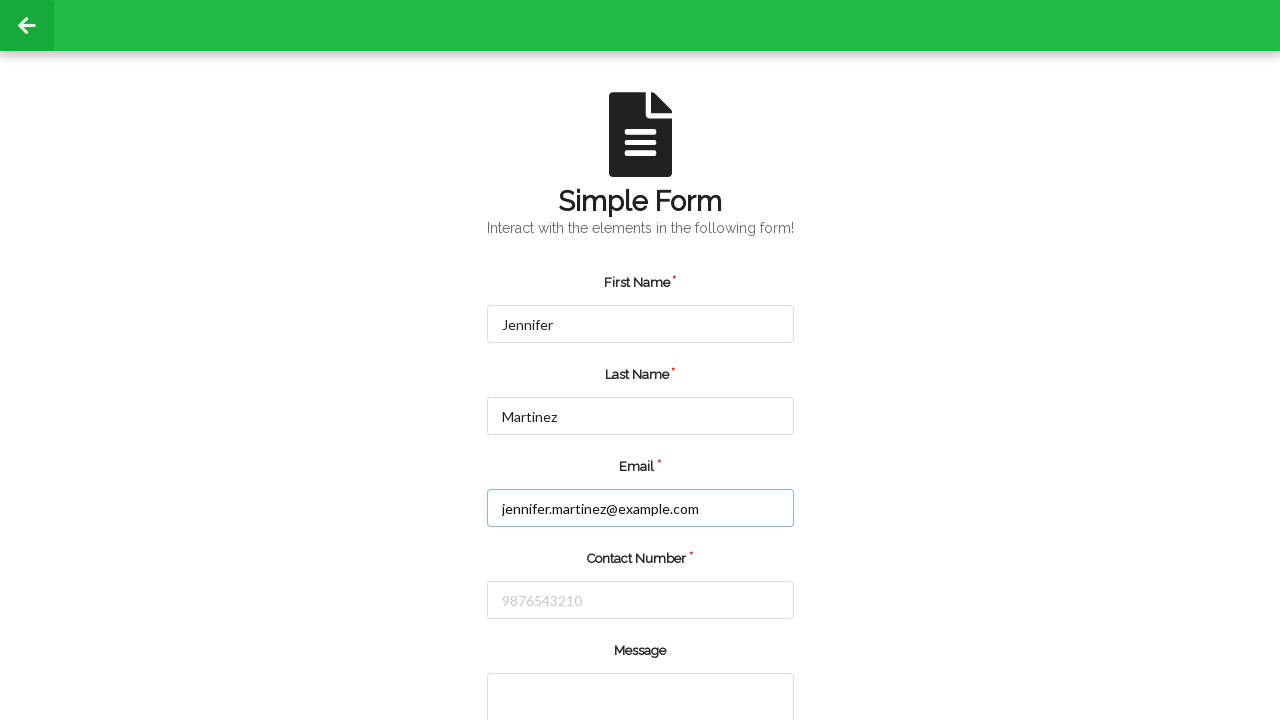

Filled phone number field with '5551234567' on #number
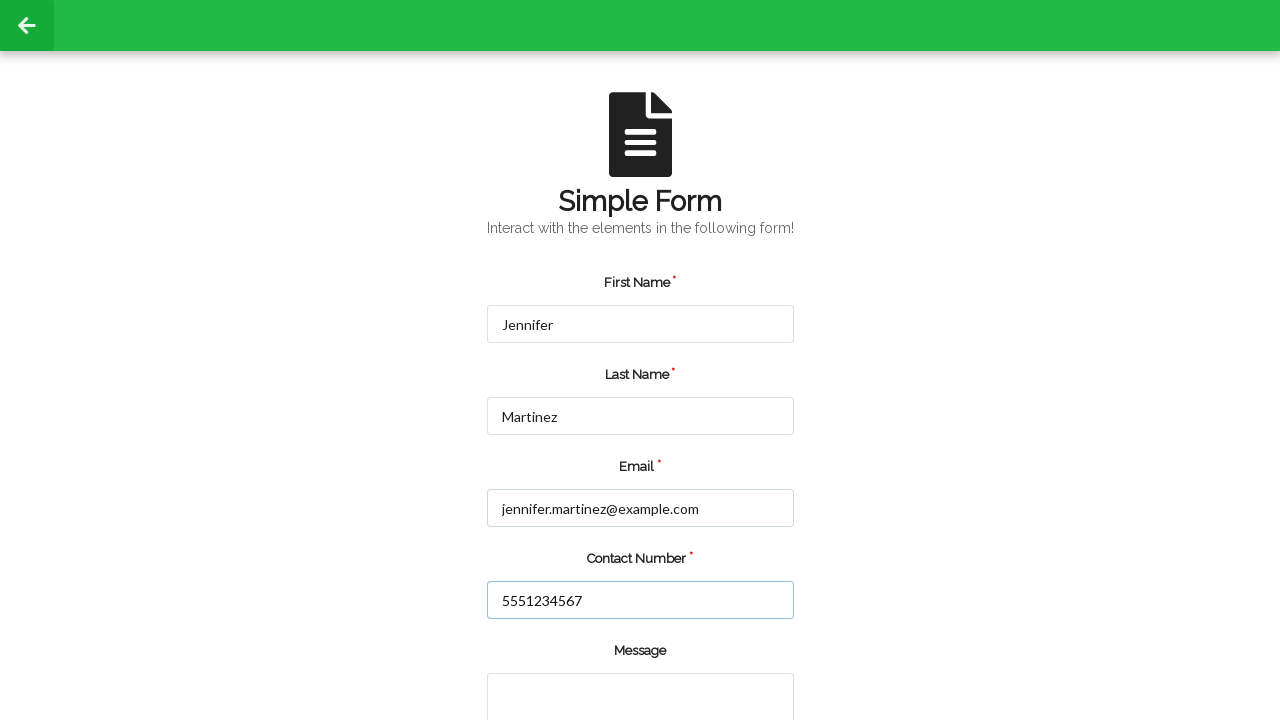

Clicked submit button at (558, 660) on input.green
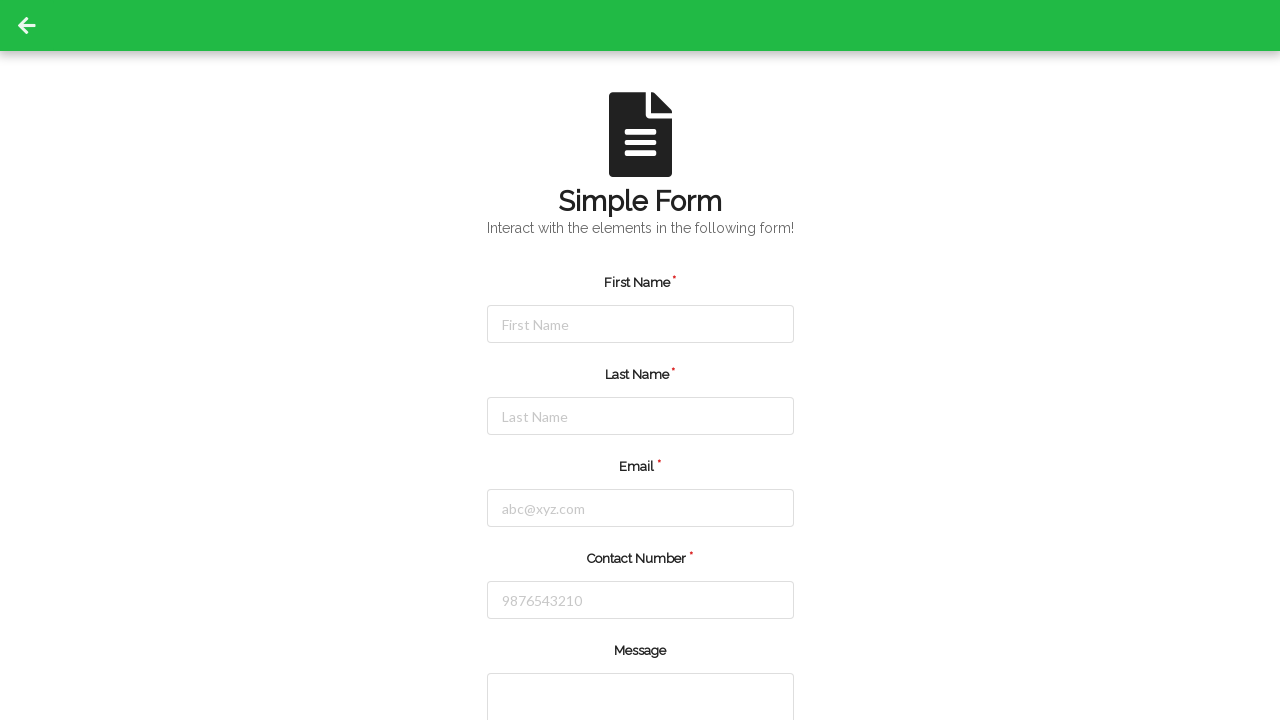

Registered dialog handler to accept alerts
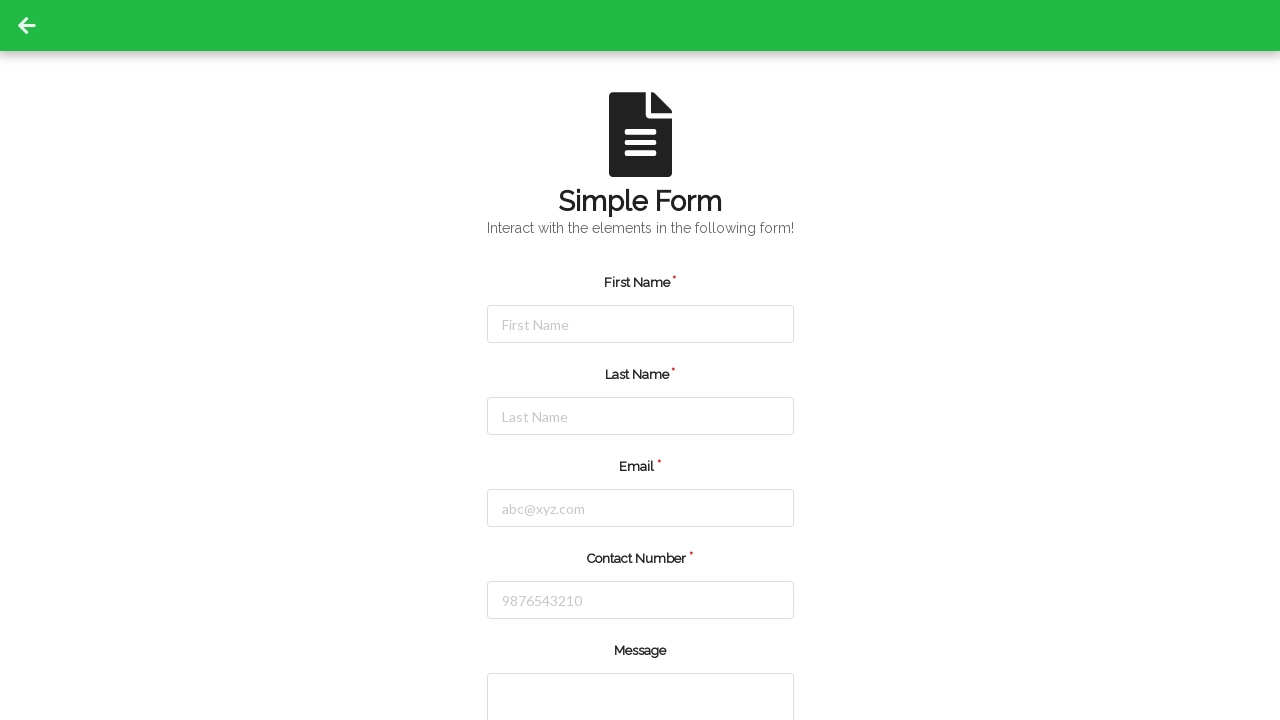

Waited 1 second for alert to appear
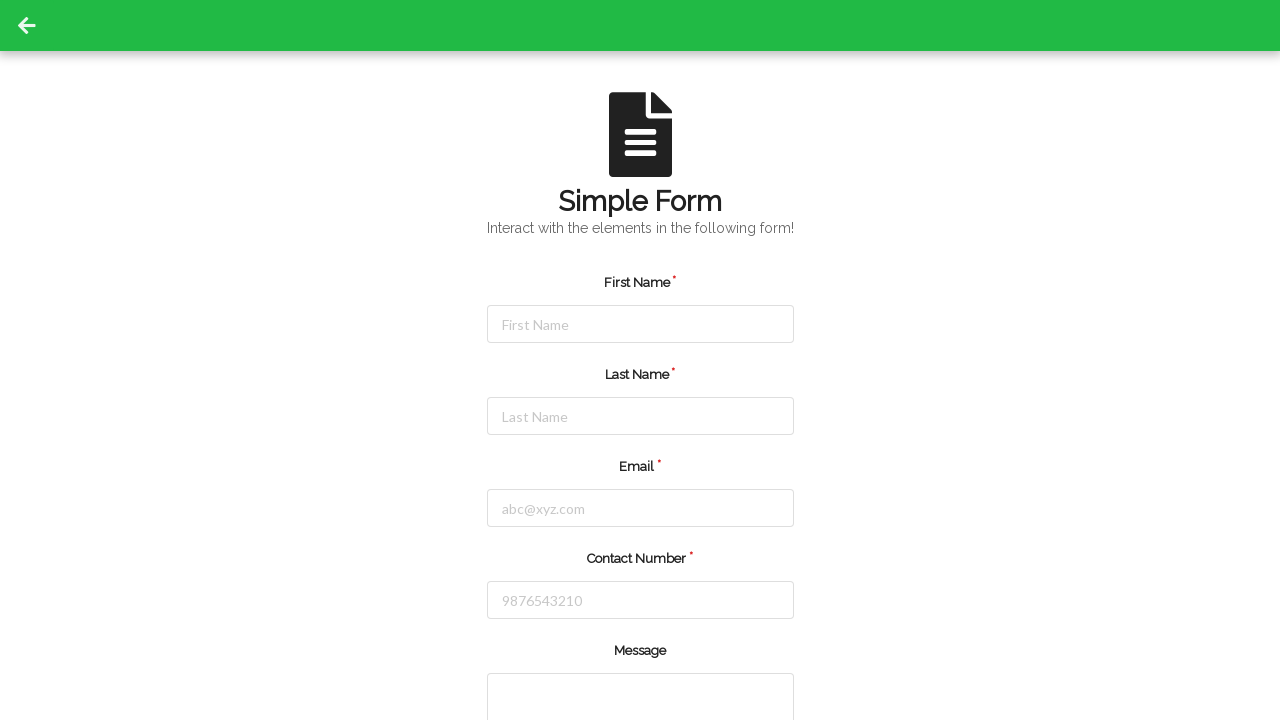

Registered custom dialog handler
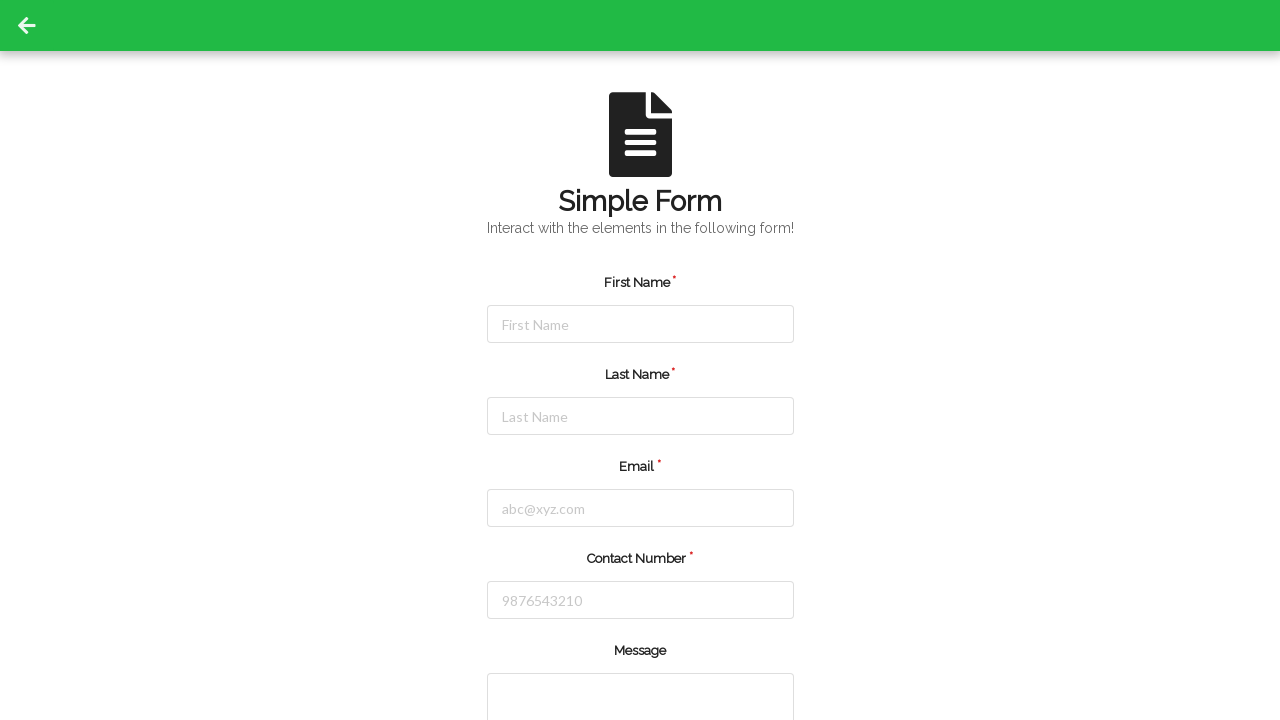

Filled first name field with 'Michael' on #firstName
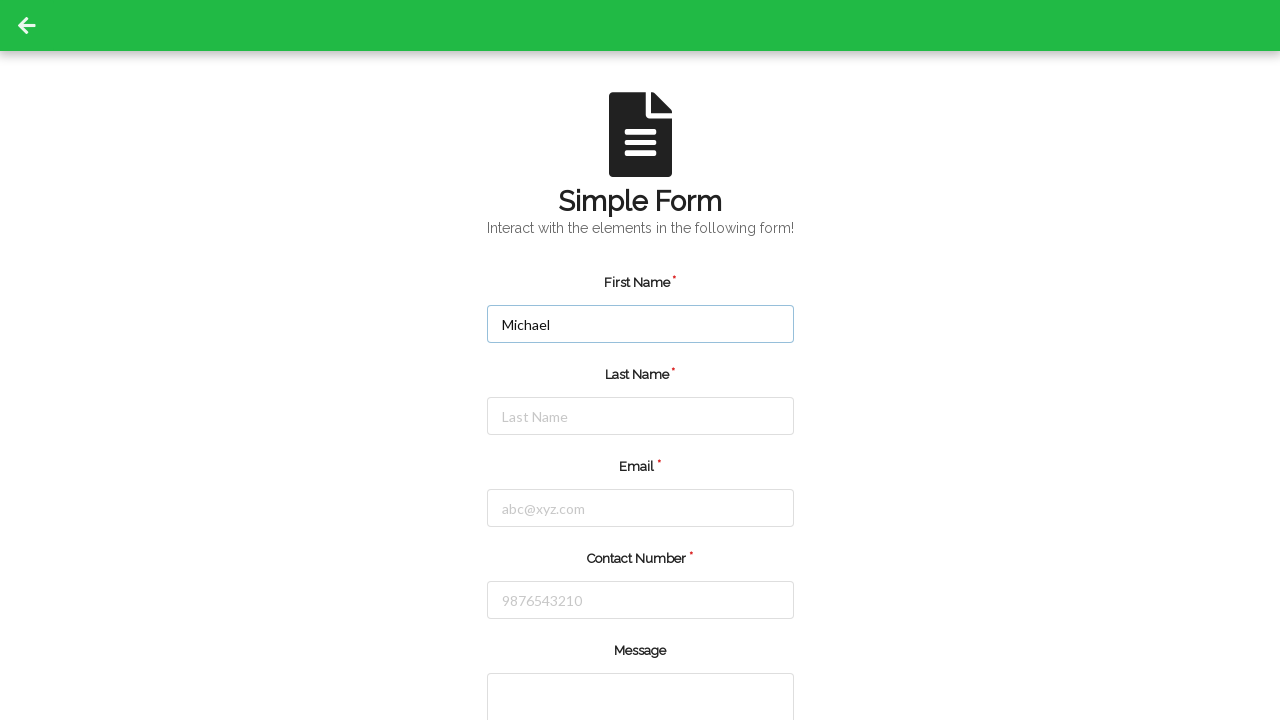

Filled last name field with 'Thompson' on #lastName
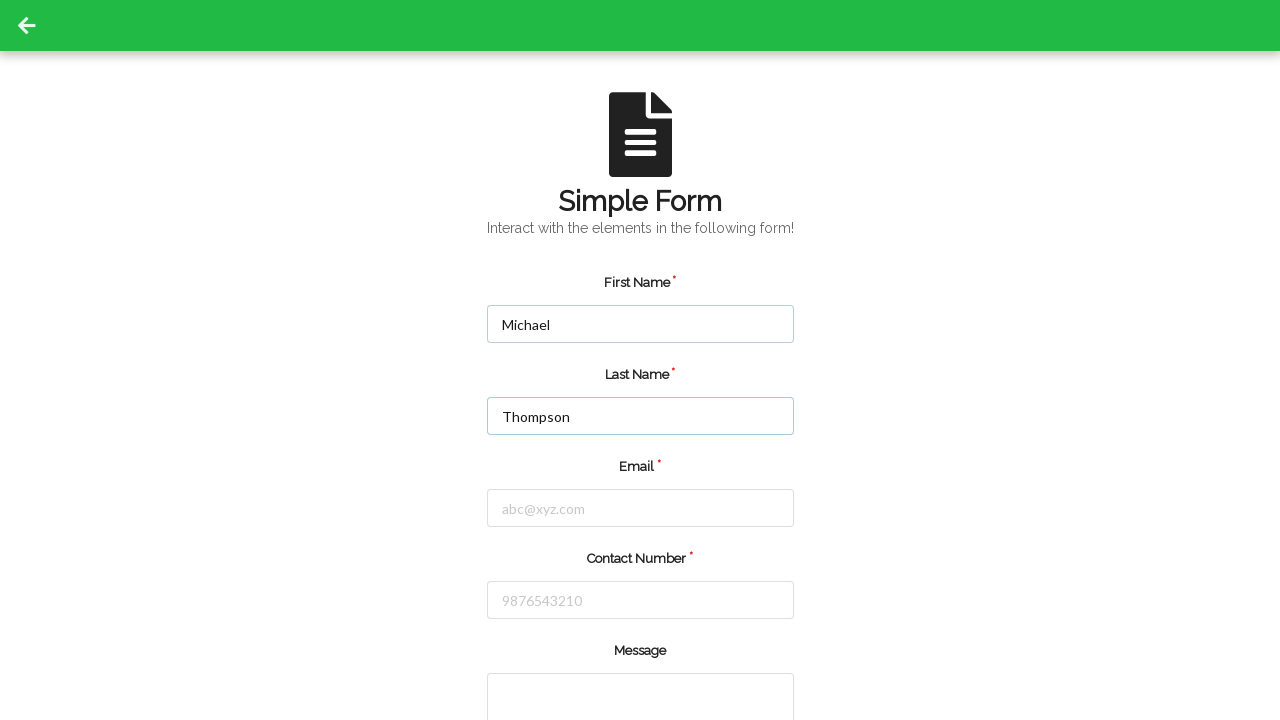

Filled email field with 'm.thompson@testmail.org' on #email
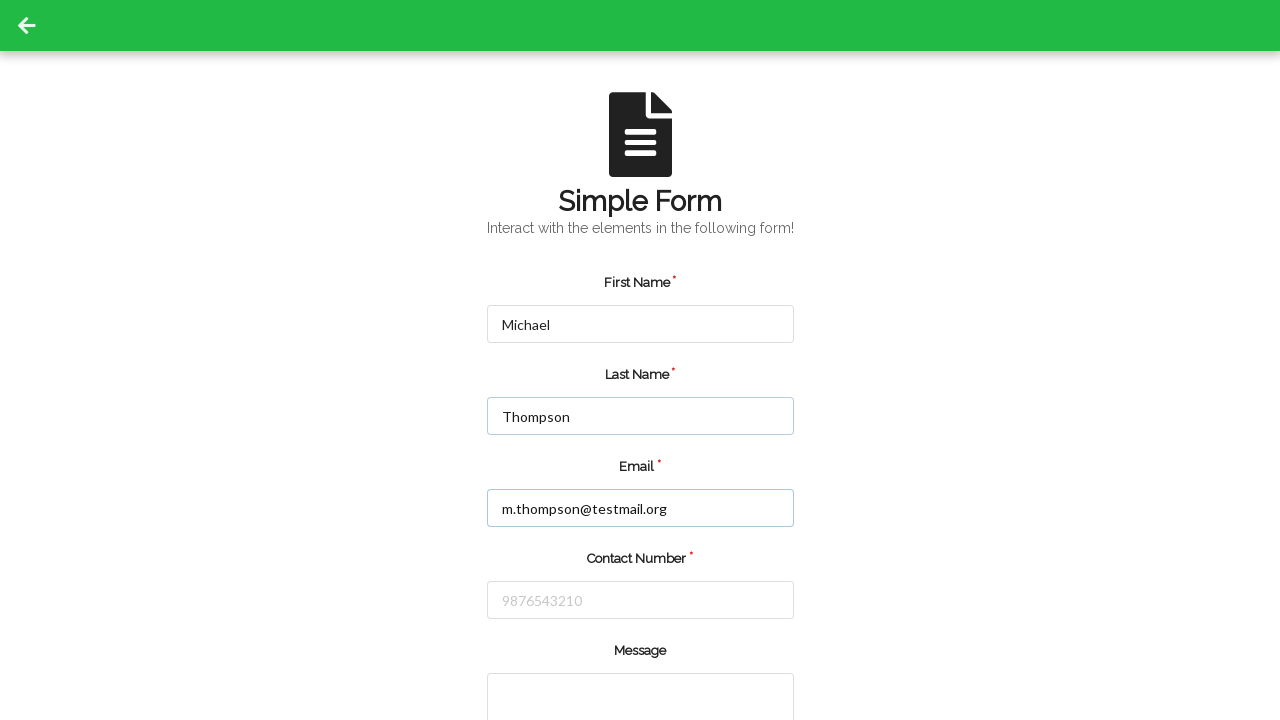

Filled phone number field with '5559876543' on #number
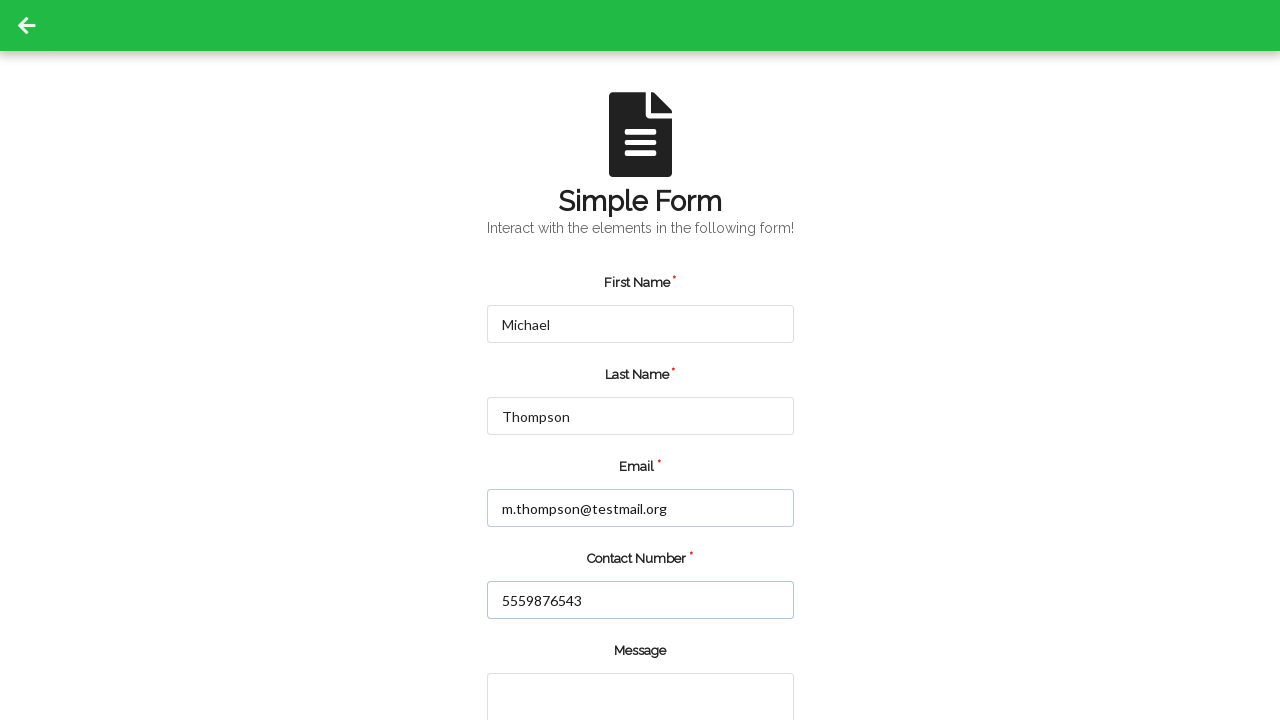

Clicked submit button to submit registration form at (558, 660) on input.green
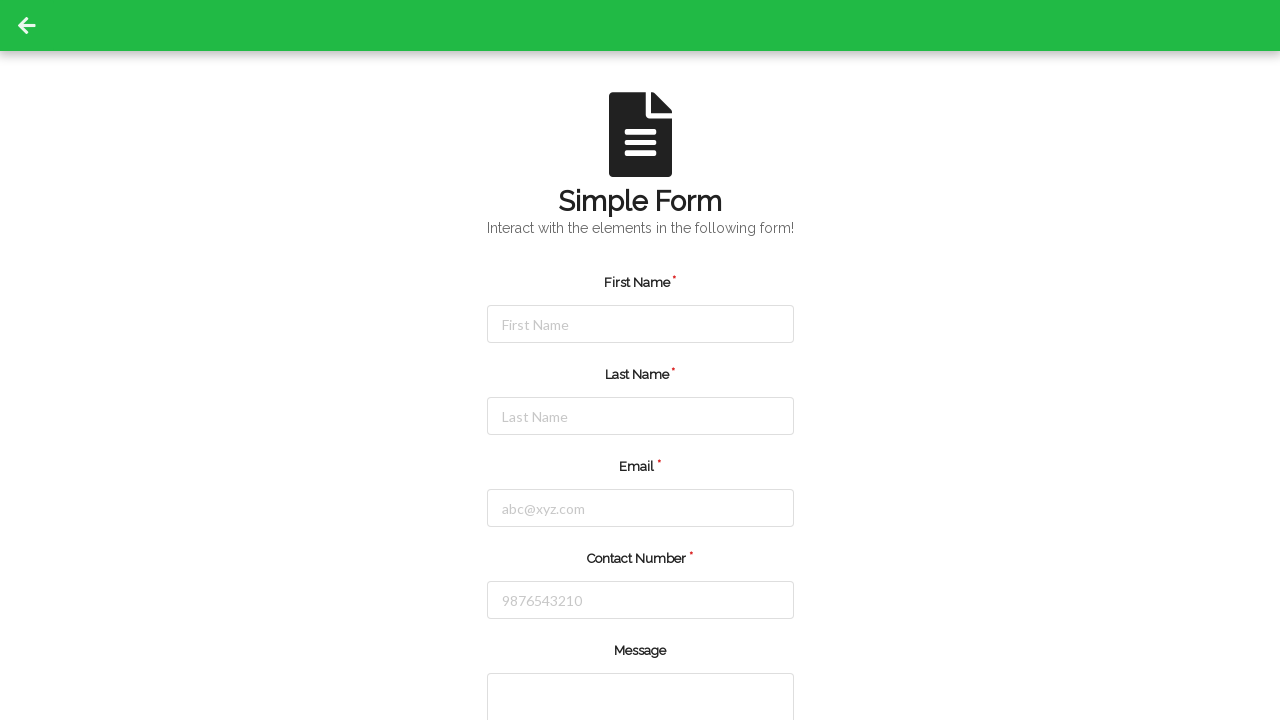

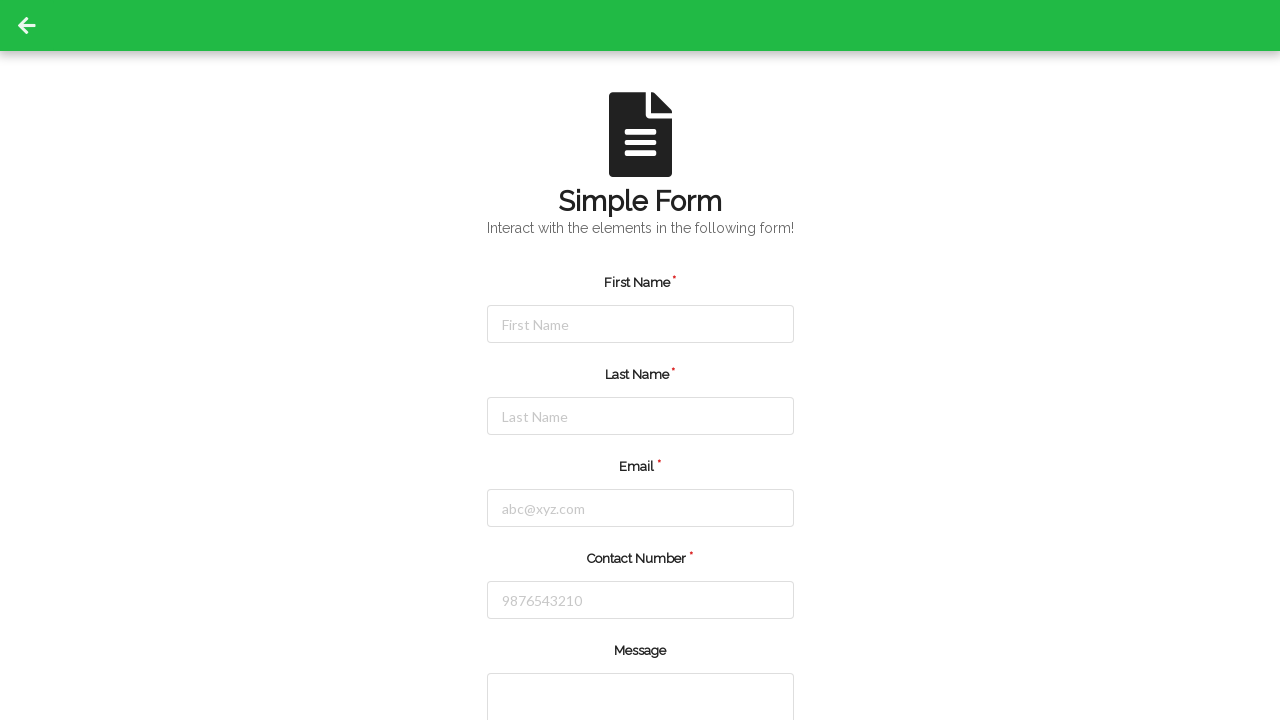